Tests various JavaScript alert types including simple alerts, timed alerts, confirmation dialogs, and prompt dialogs by triggering them and interacting with accept/dismiss/sendKeys operations

Starting URL: https://demoqa.com/alerts

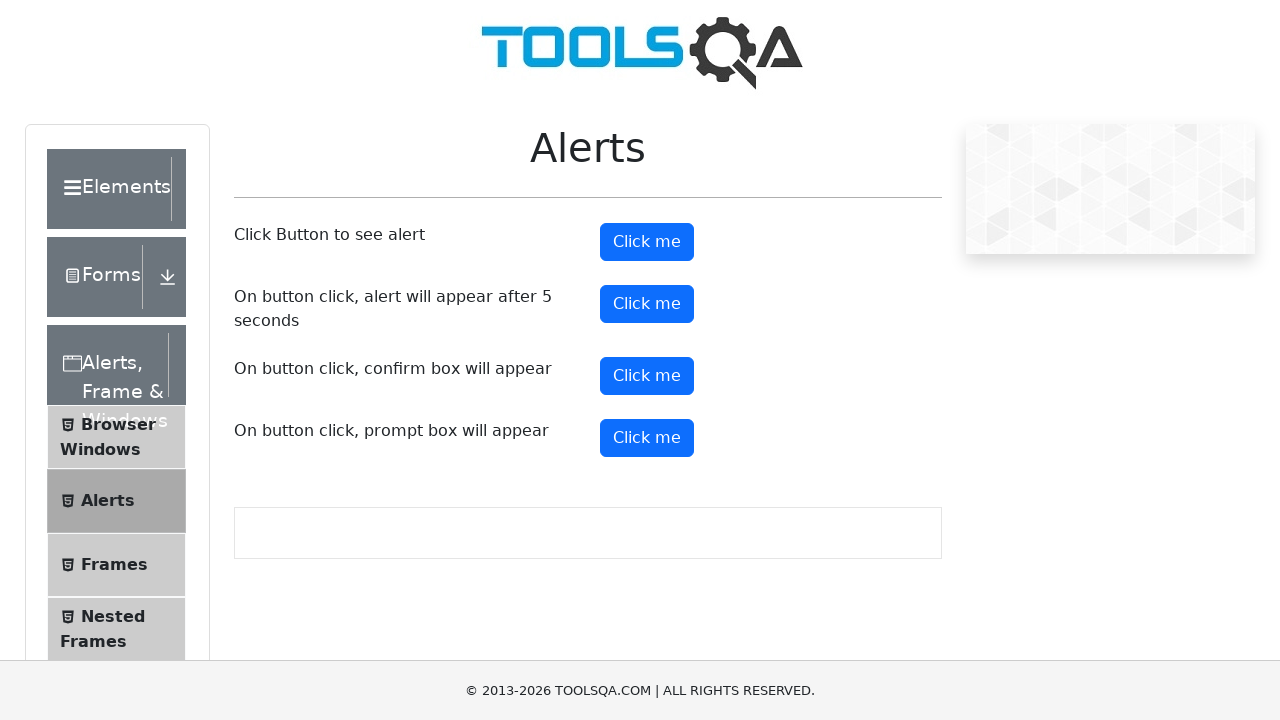

Clicked button to trigger simple alert at (647, 242) on #alertButton
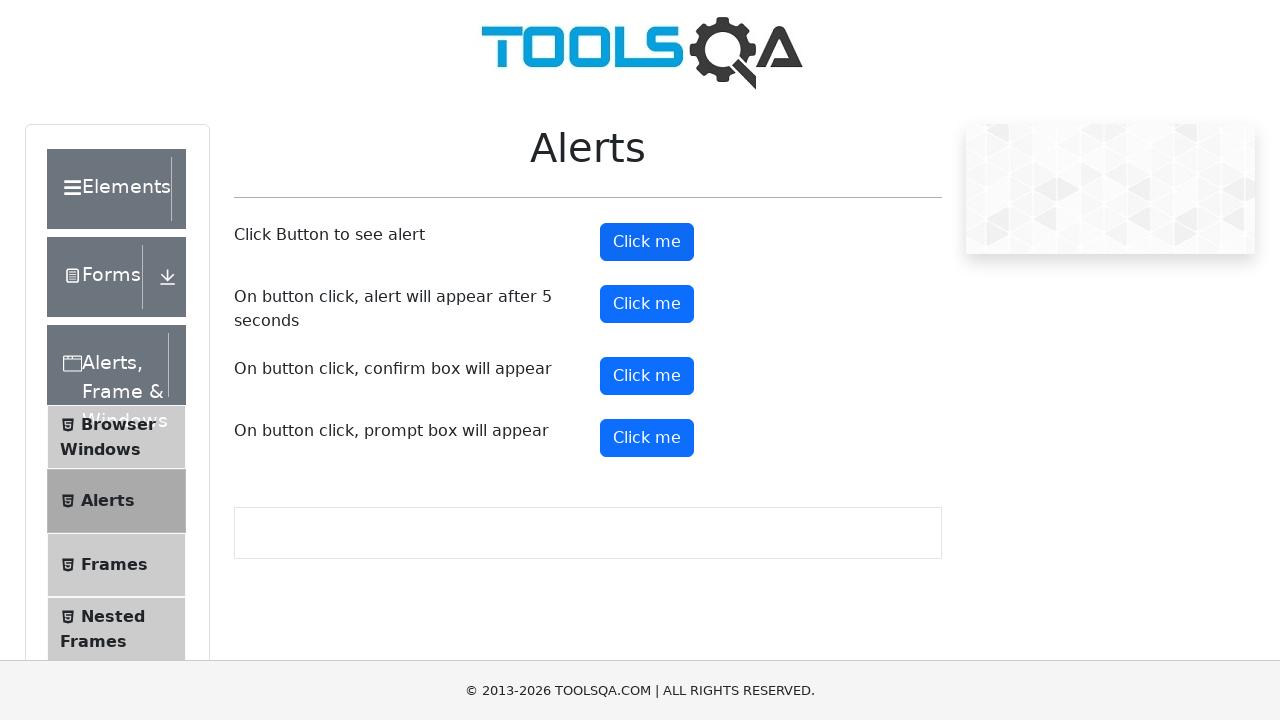

Set up dialog handler to accept simple alert
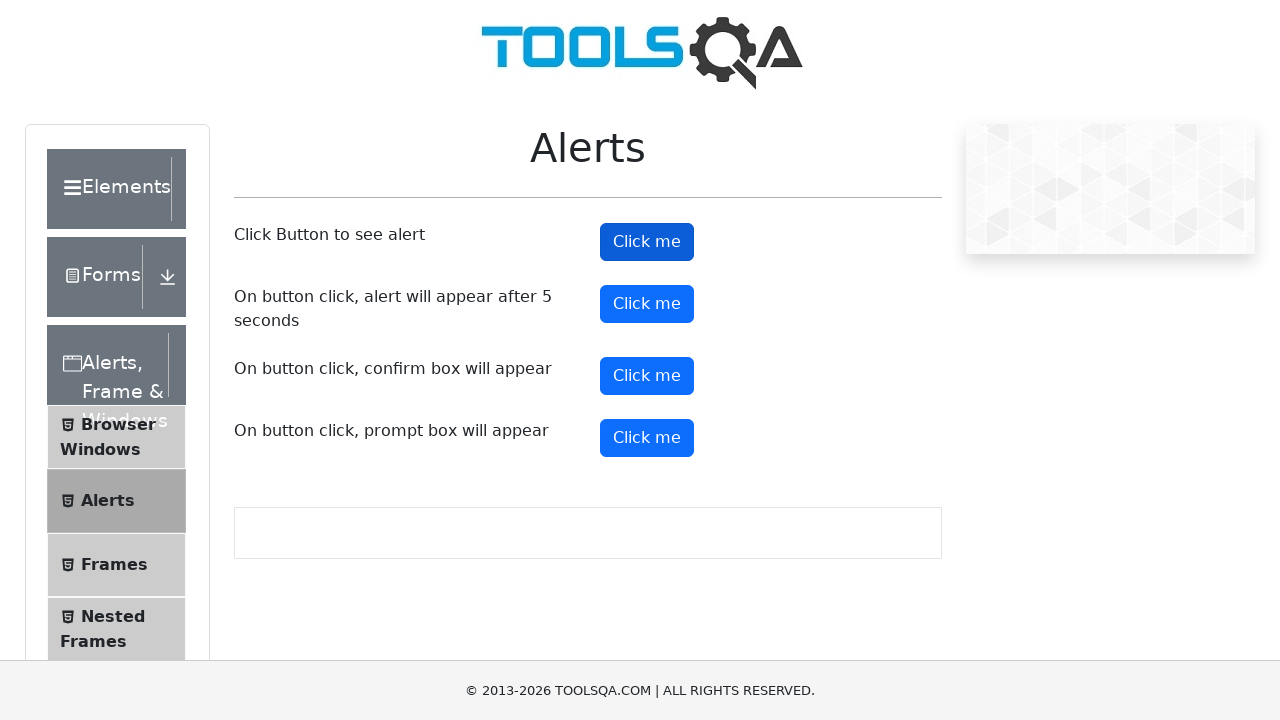

Clicked button to trigger timed alert at (647, 304) on #timerAlertButton
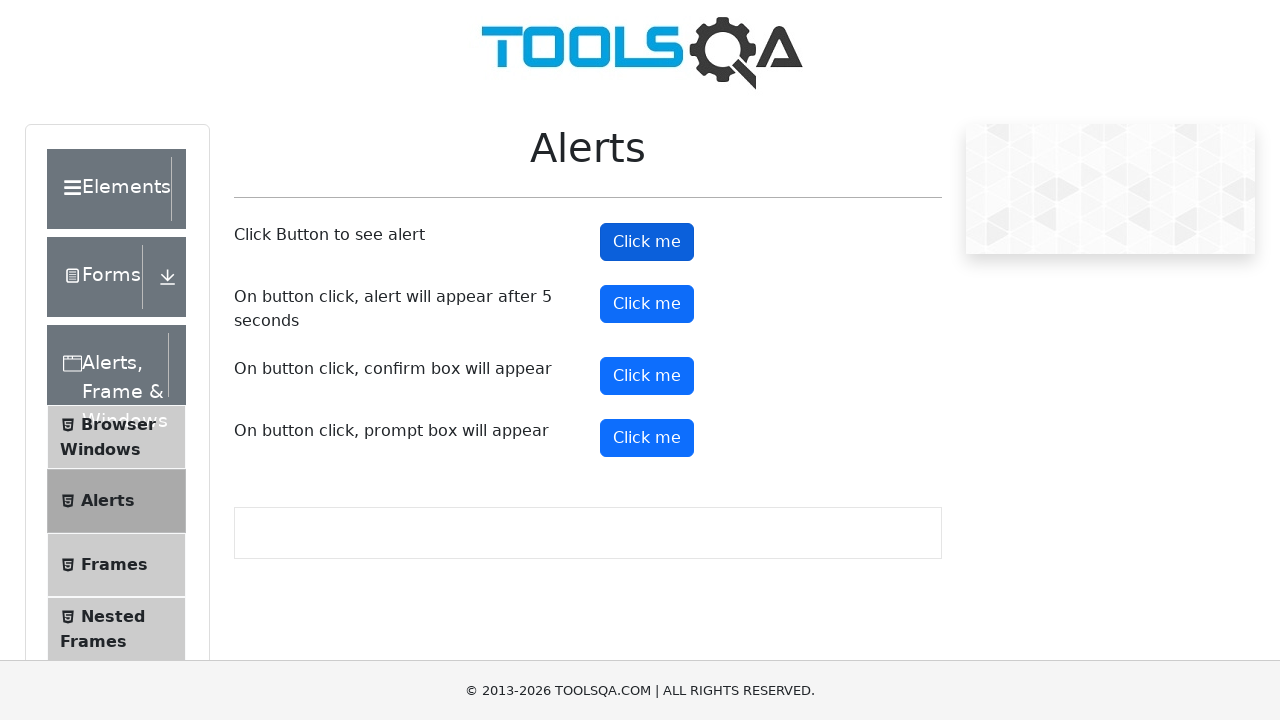

Waited 5.5 seconds for timed alert to appear
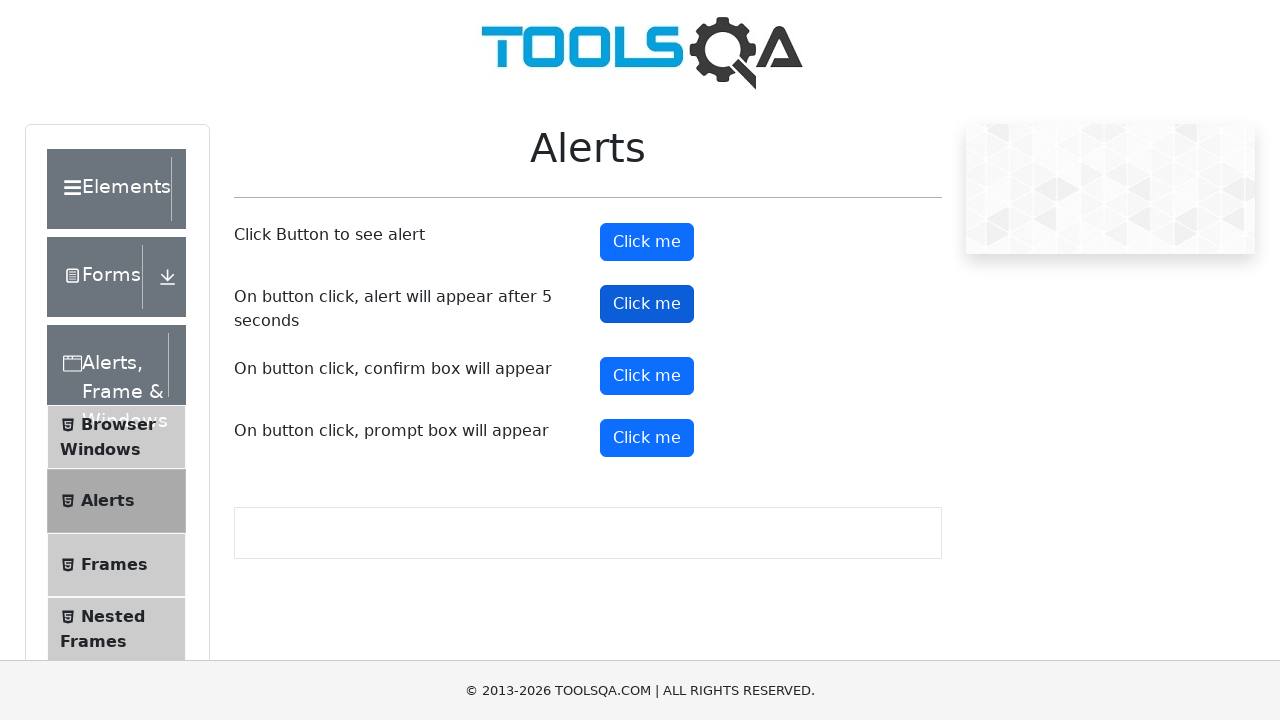

Set up dialog handler to accept timed alert
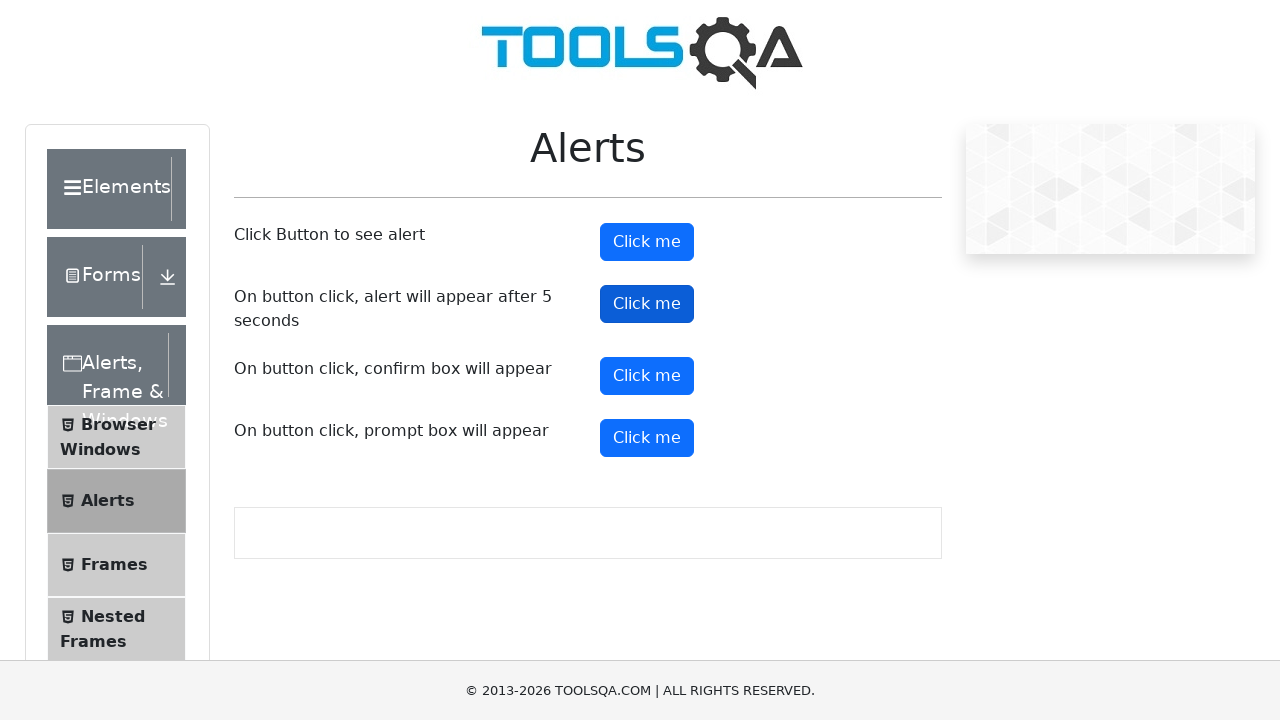

Clicked button to trigger confirmation dialog at (647, 376) on #confirmButton
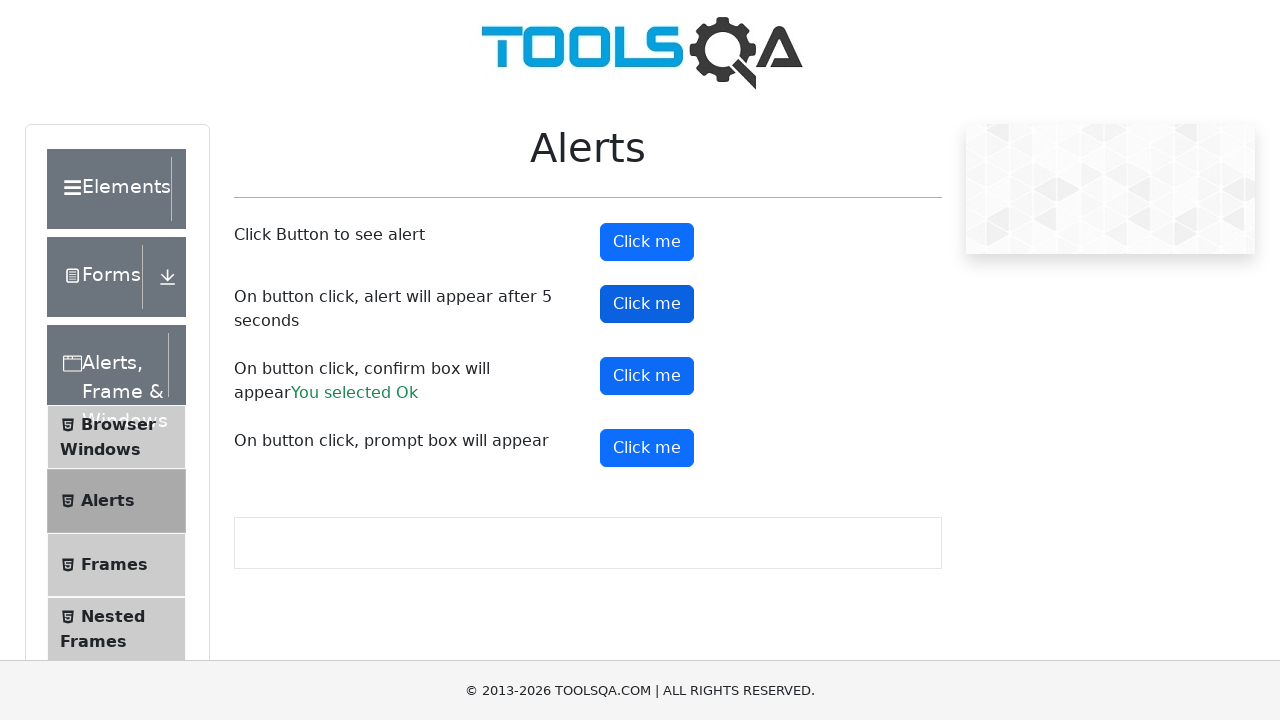

Set up dialog handler to dismiss confirmation dialog
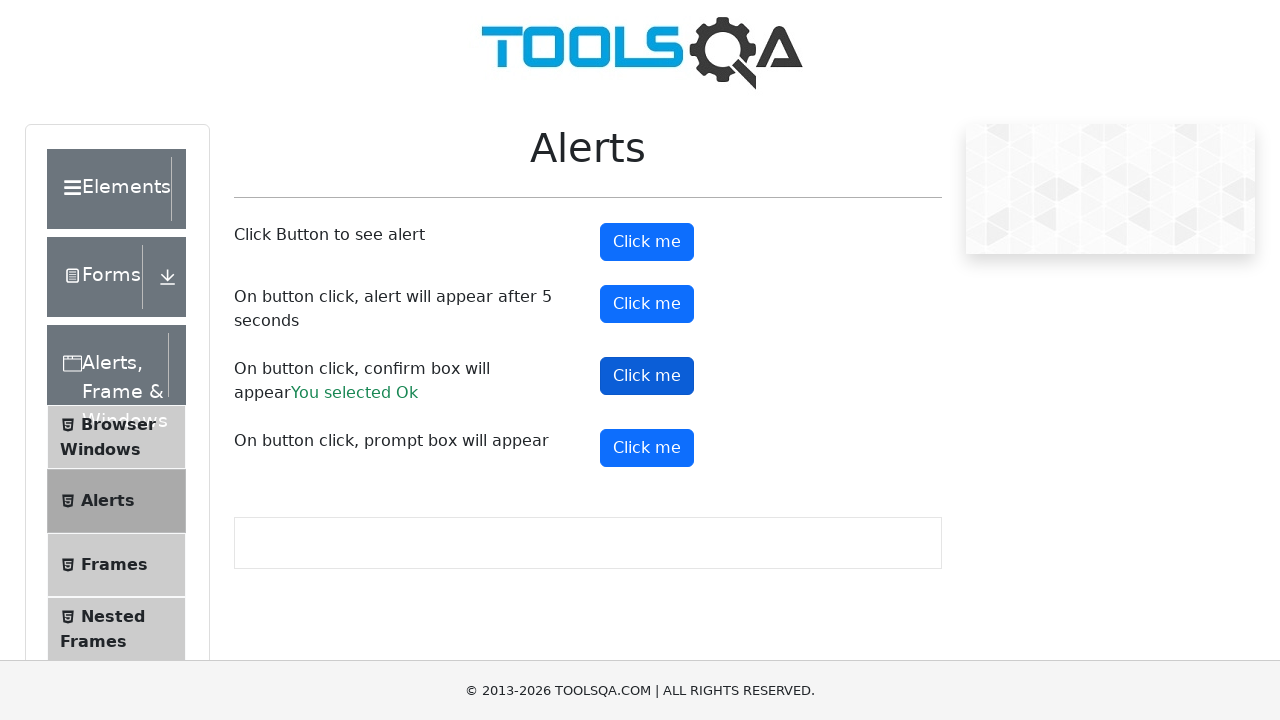

Clicked button to trigger prompt dialog at (647, 448) on #promtButton
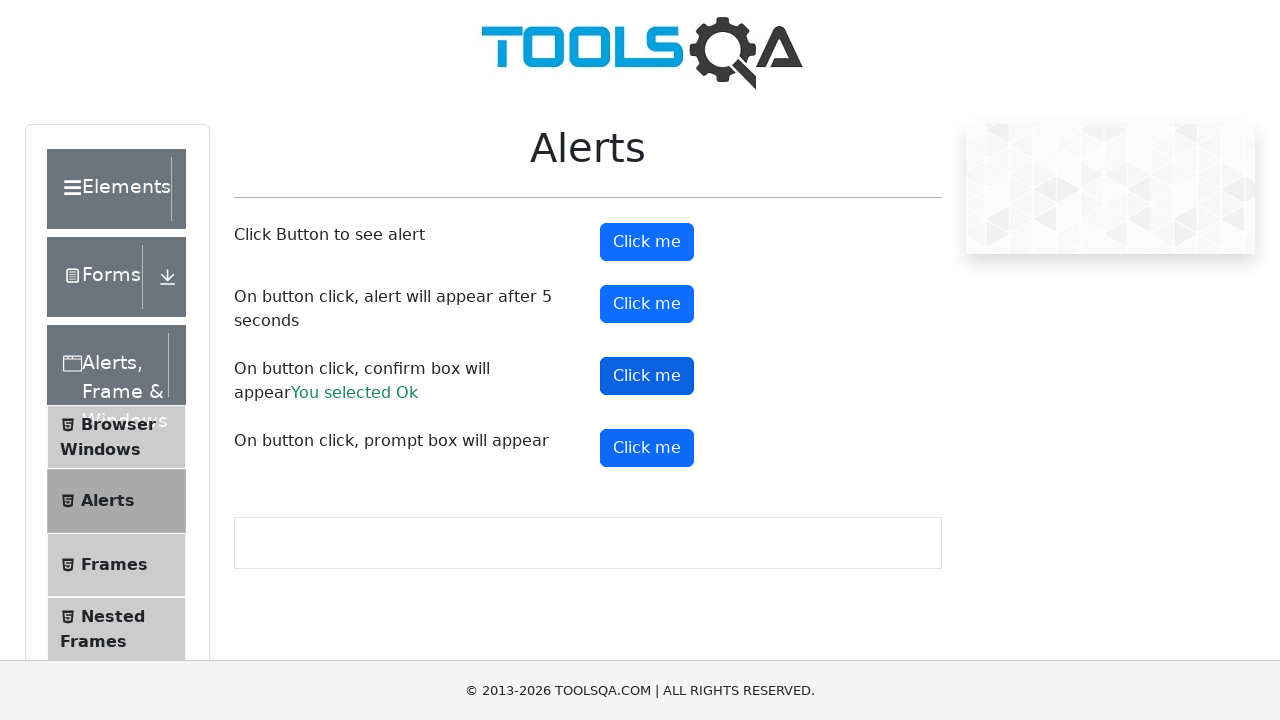

Set up dialog handler to enter text and accept prompt dialog
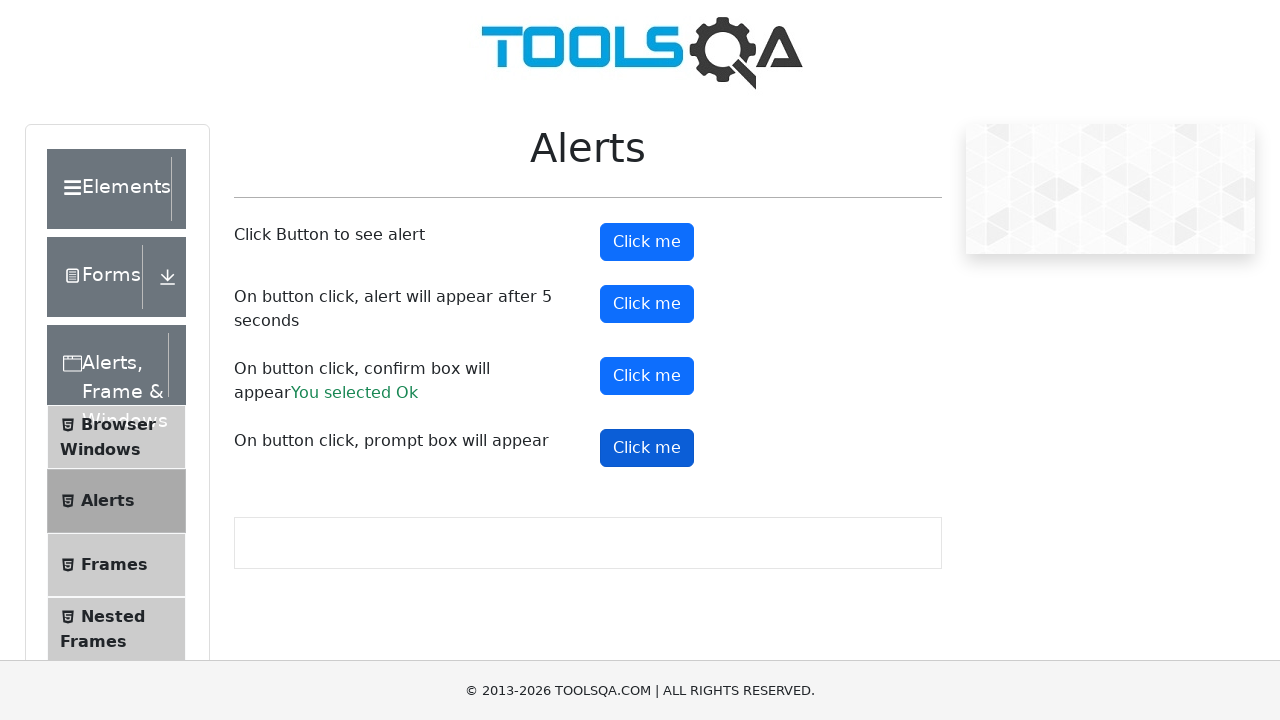

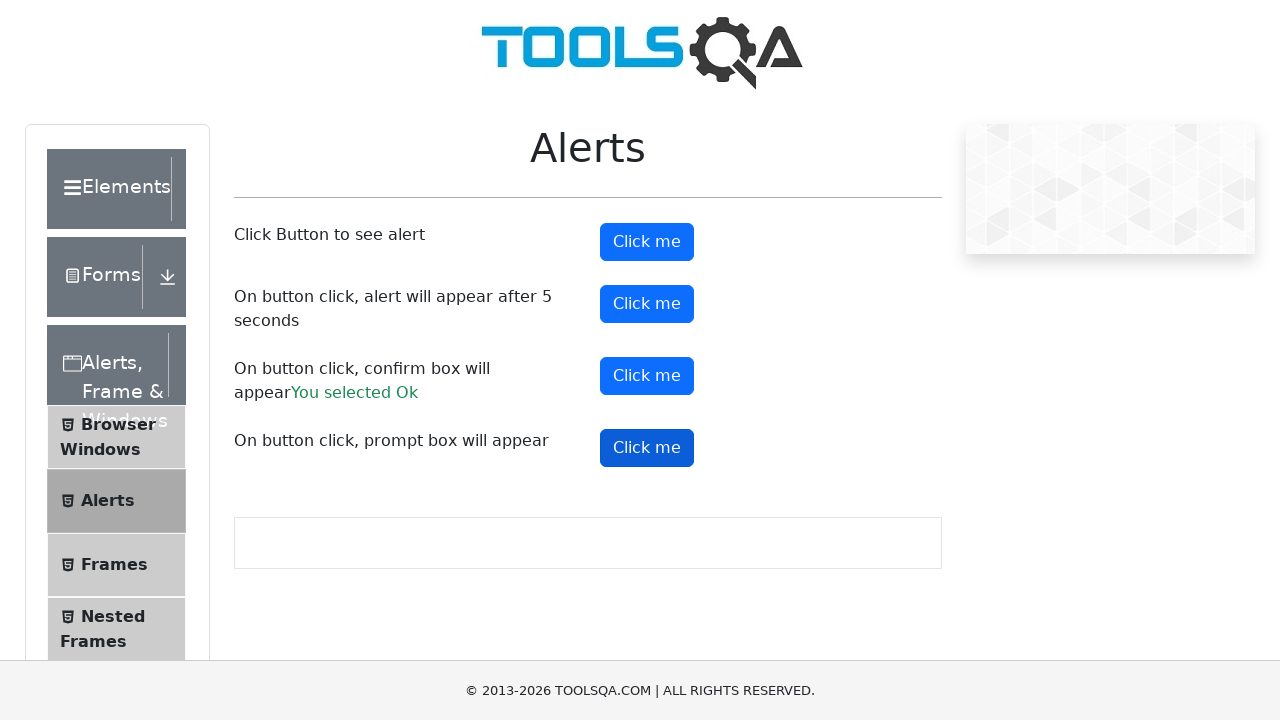